Tests the complete text box form by filling all fields (name, email, current address, permanent address) and submitting

Starting URL: https://demoqa.com/text-box

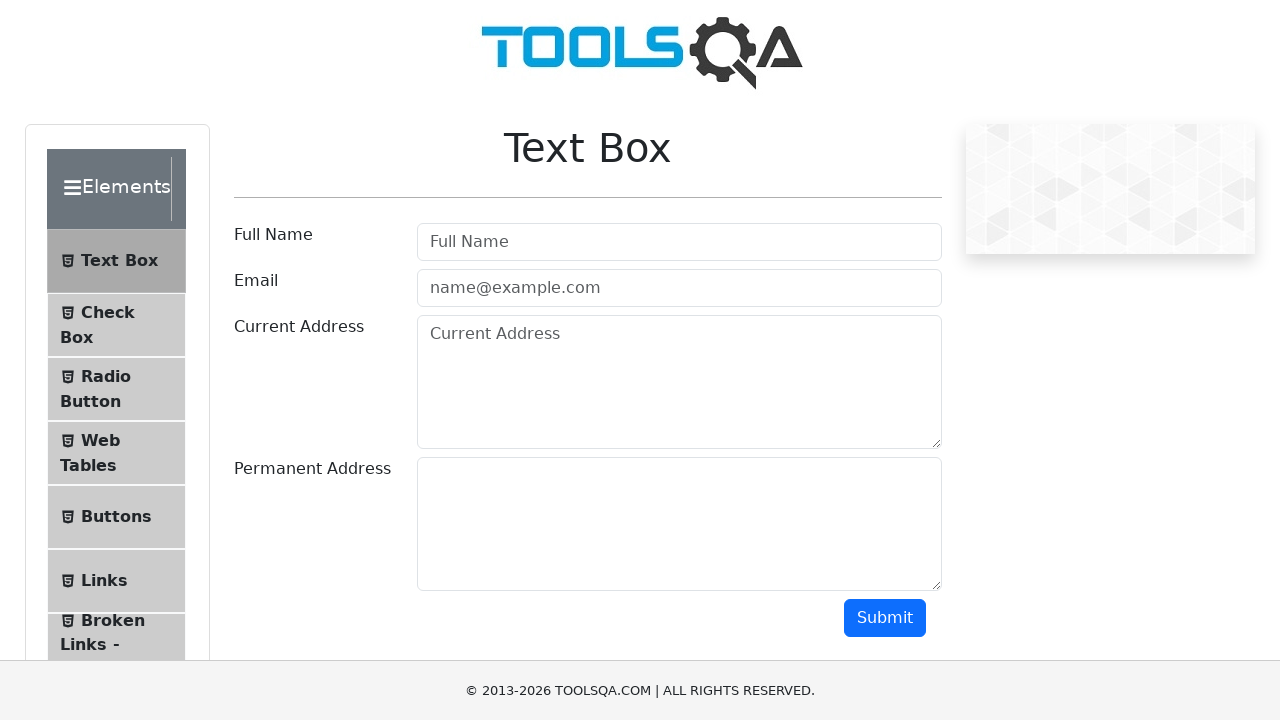

Filled full name field with 'Natalia' on #userName
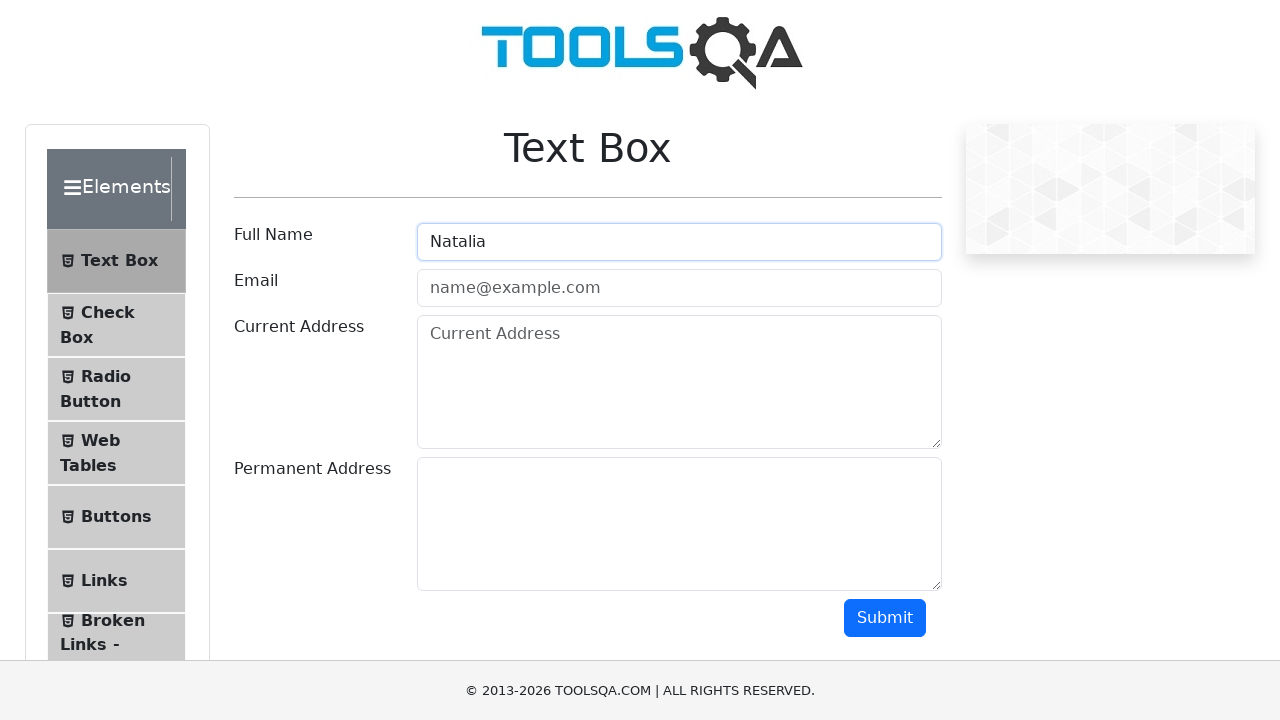

Filled email field with 'natalia@gmail.com' on #userEmail
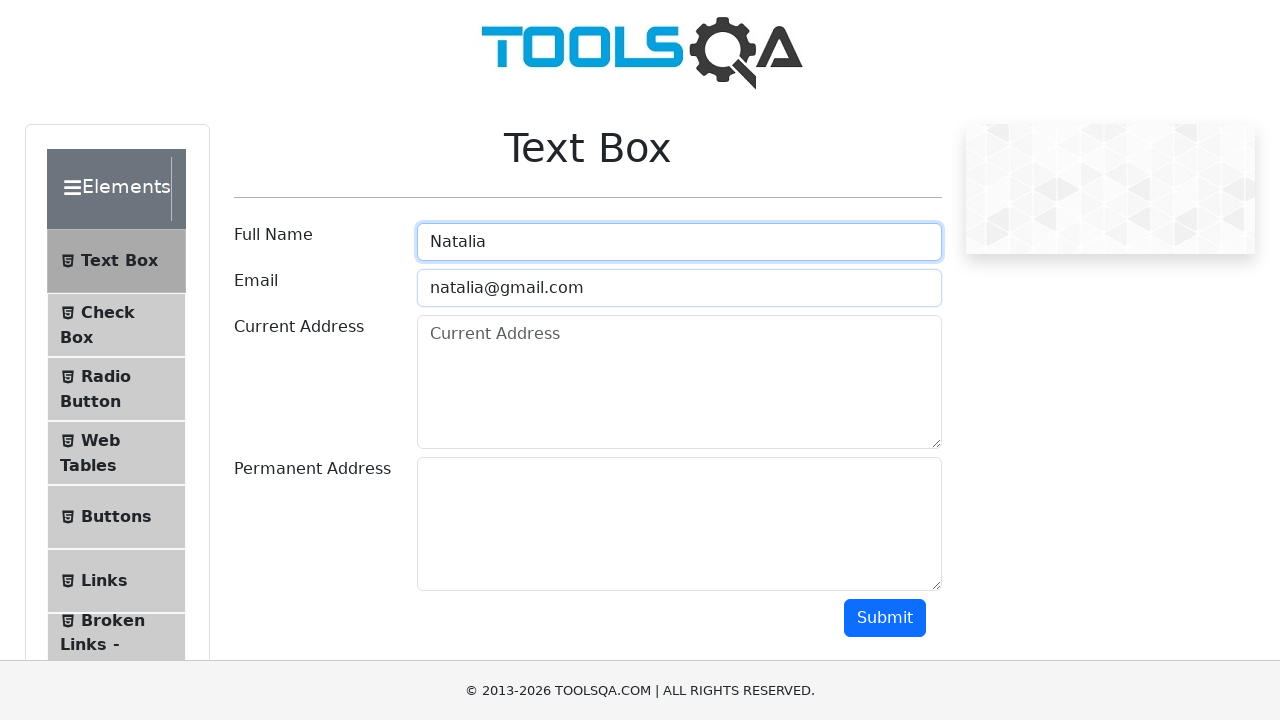

Filled current address field with 'Sciastlivaia' on #currentAddress
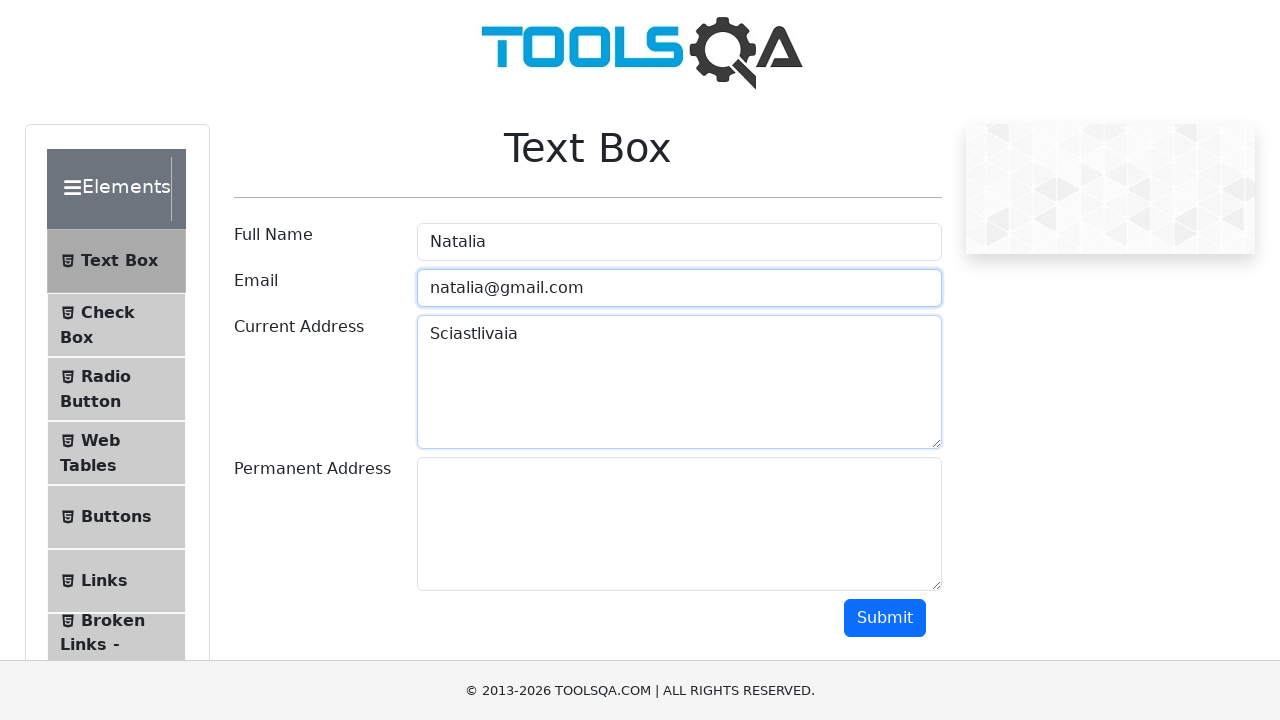

Filled permanent address field with 'Udacia' on #permanentAddress
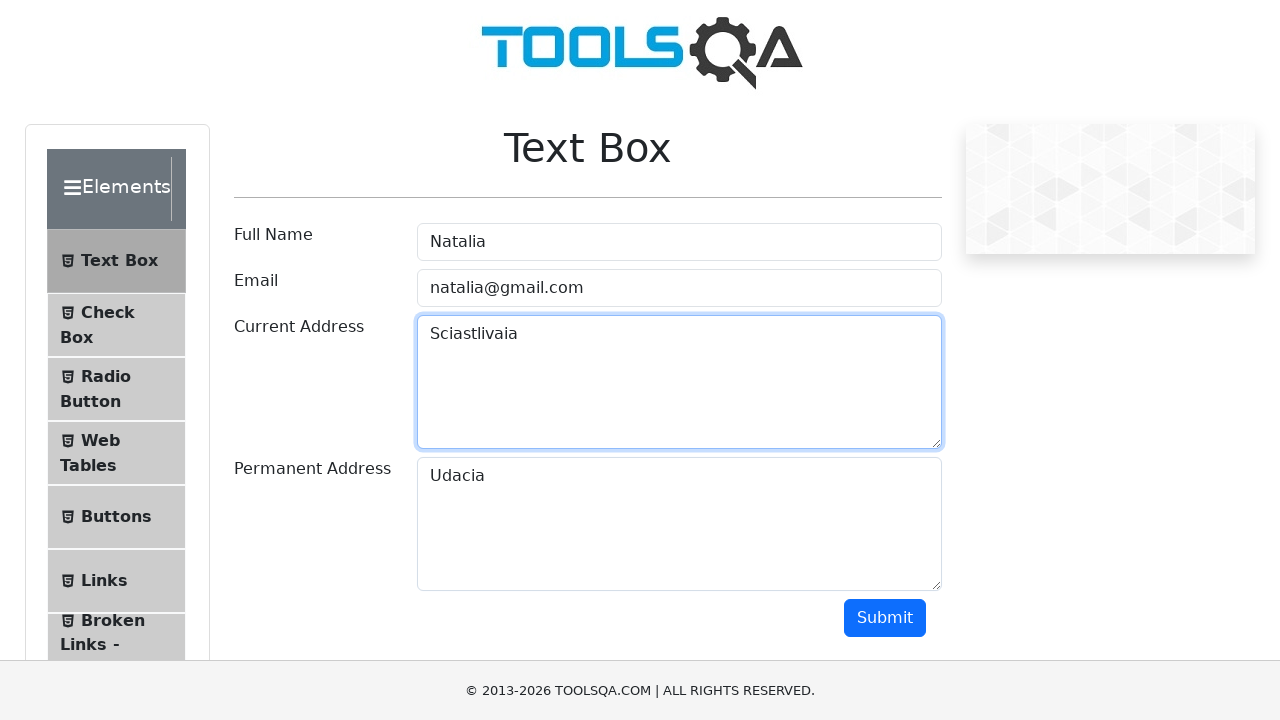

Clicked submit button to submit the text box form at (885, 618) on #submit
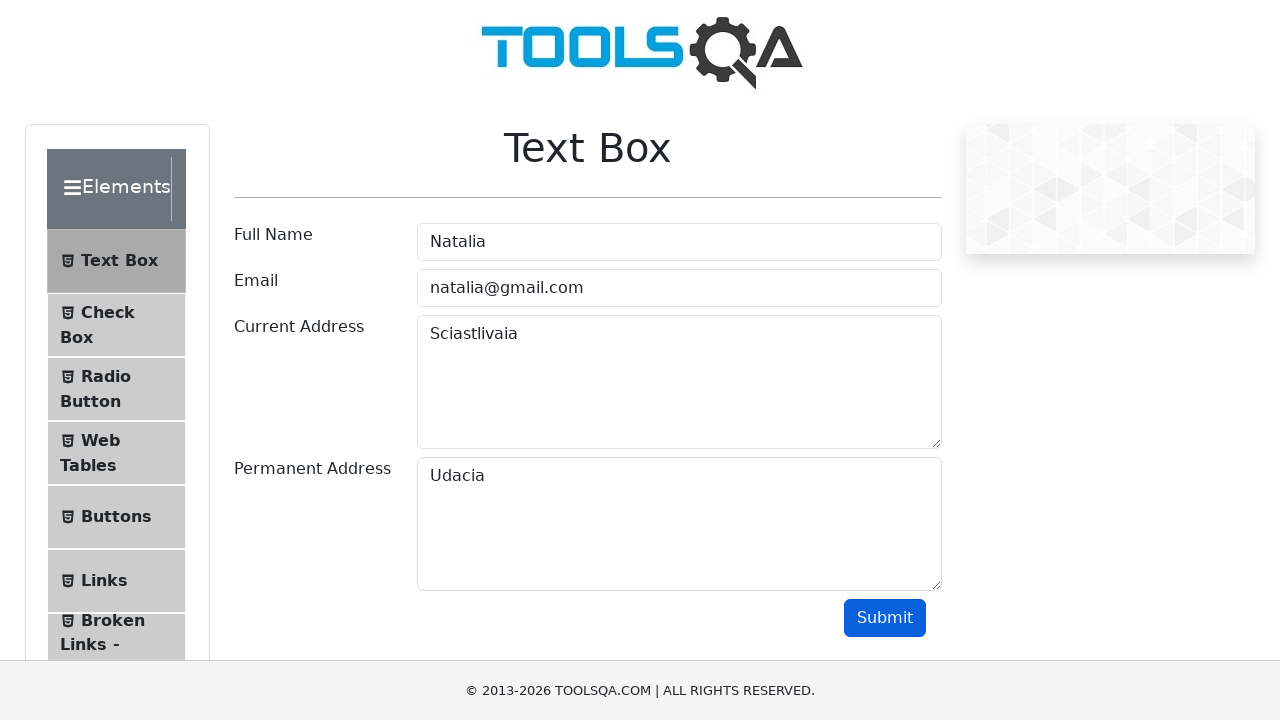

Waited for name result element to appear
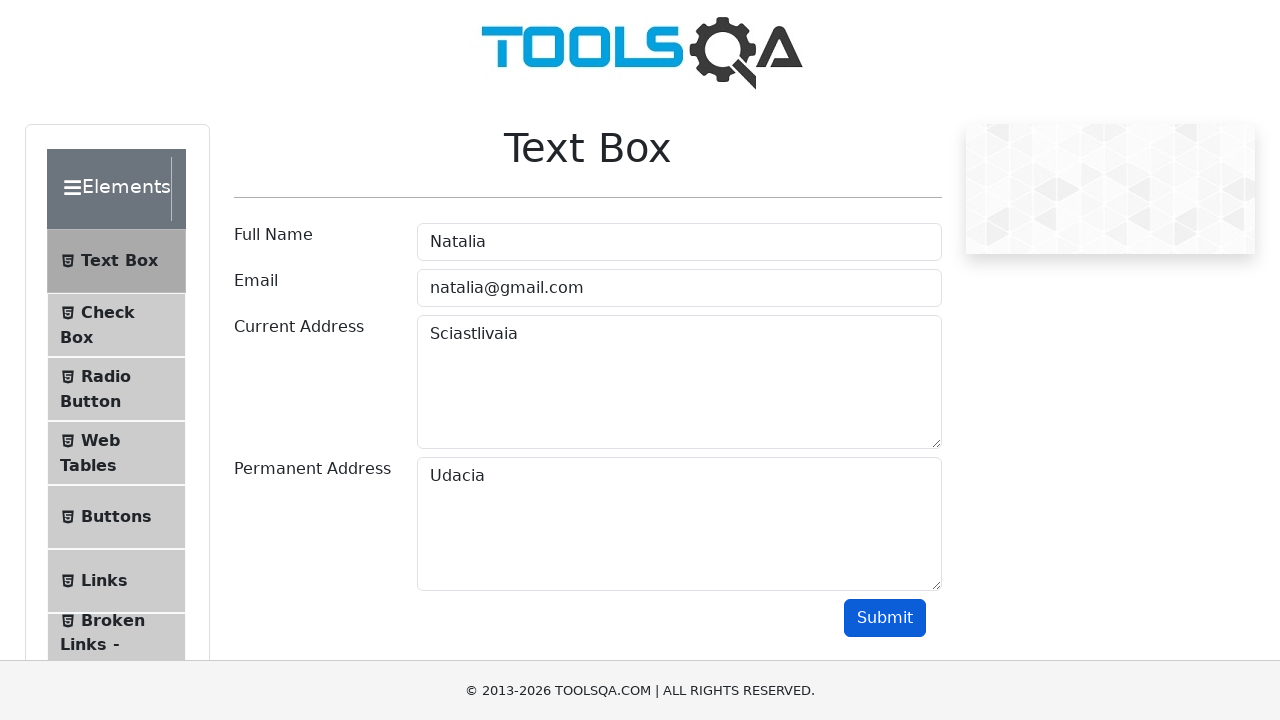

Waited for email result element to appear
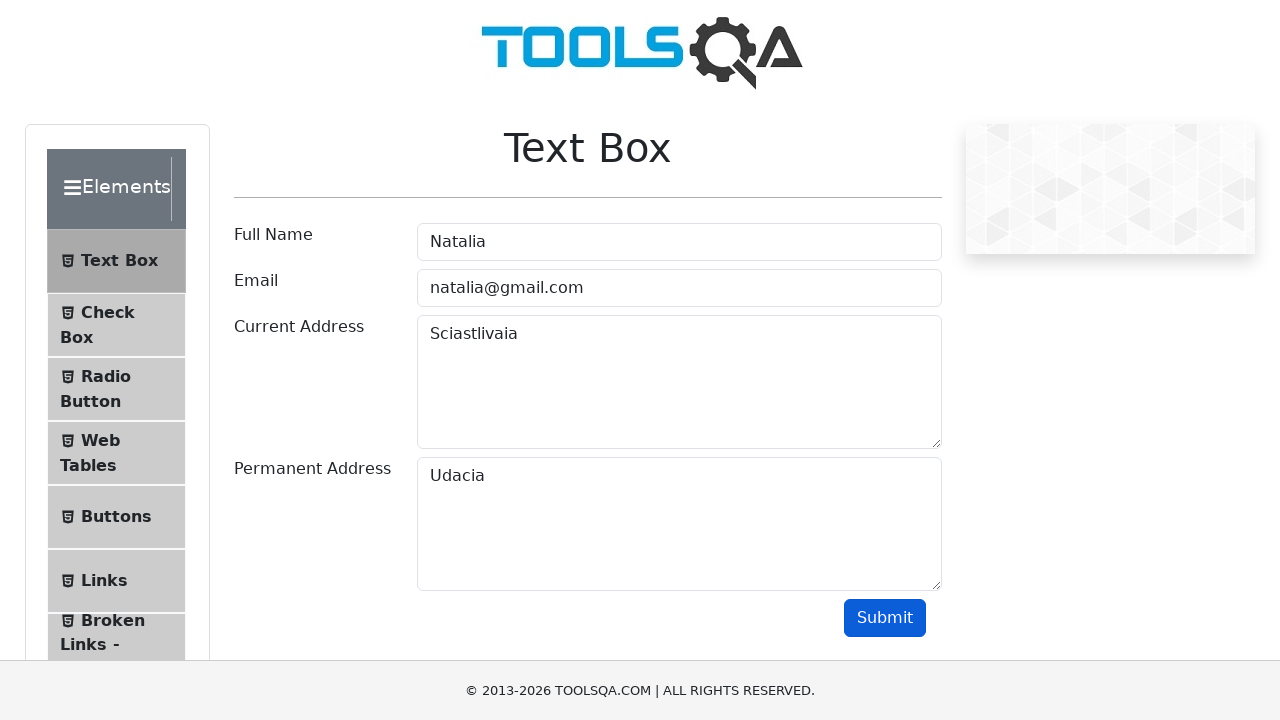

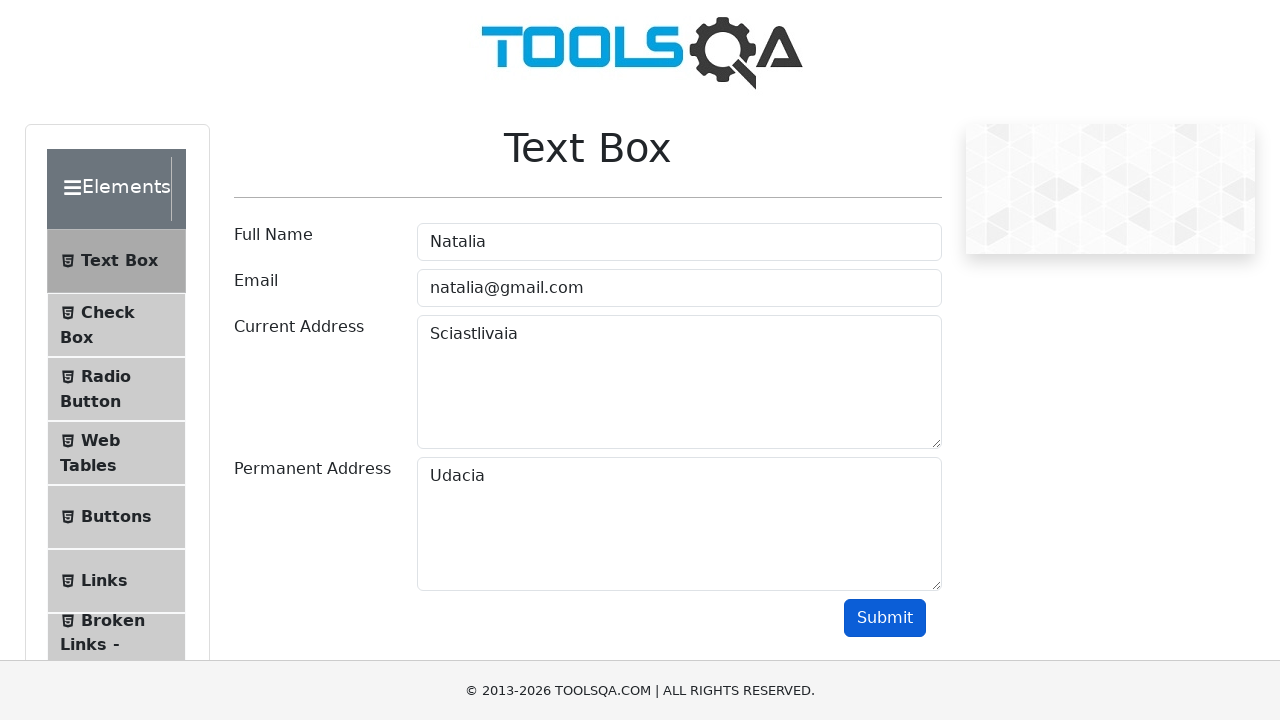